Verifies the URL changes correctly after clicking the Form Authentication link

Starting URL: https://the-internet.herokuapp.com/

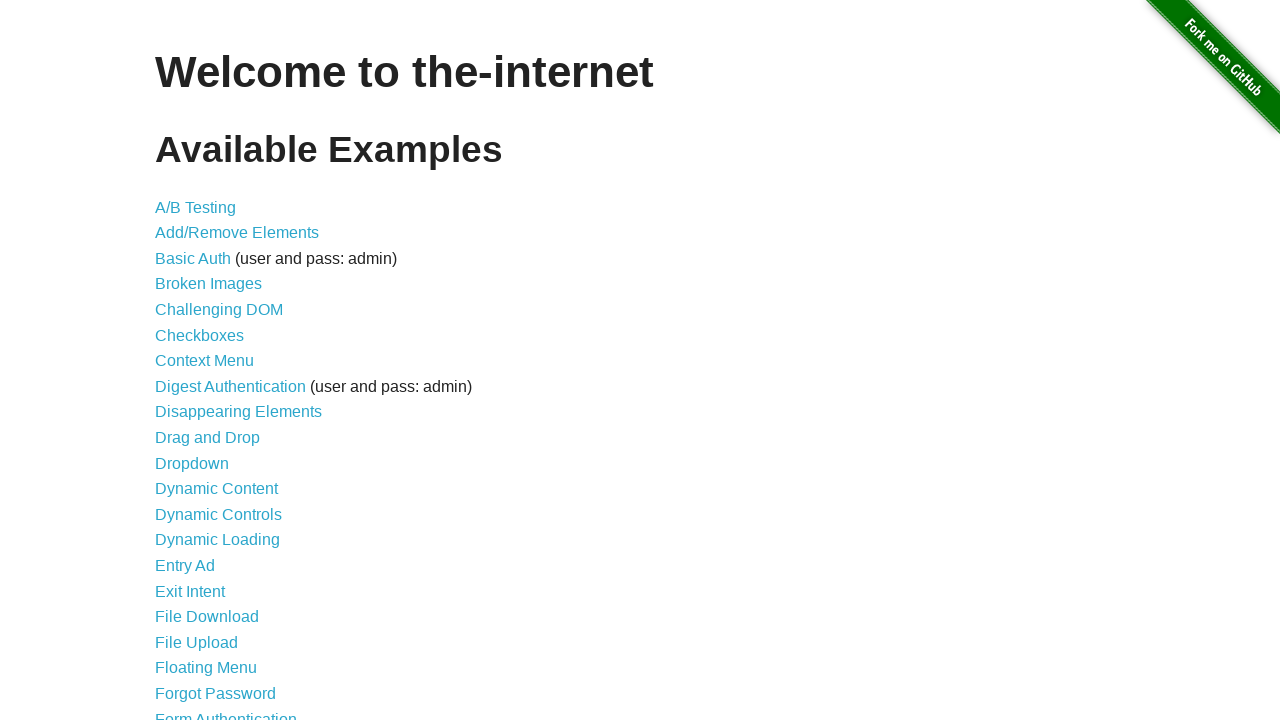

Clicked Form Authentication link at (226, 712) on xpath=//a[normalize-space()='Form Authentication']
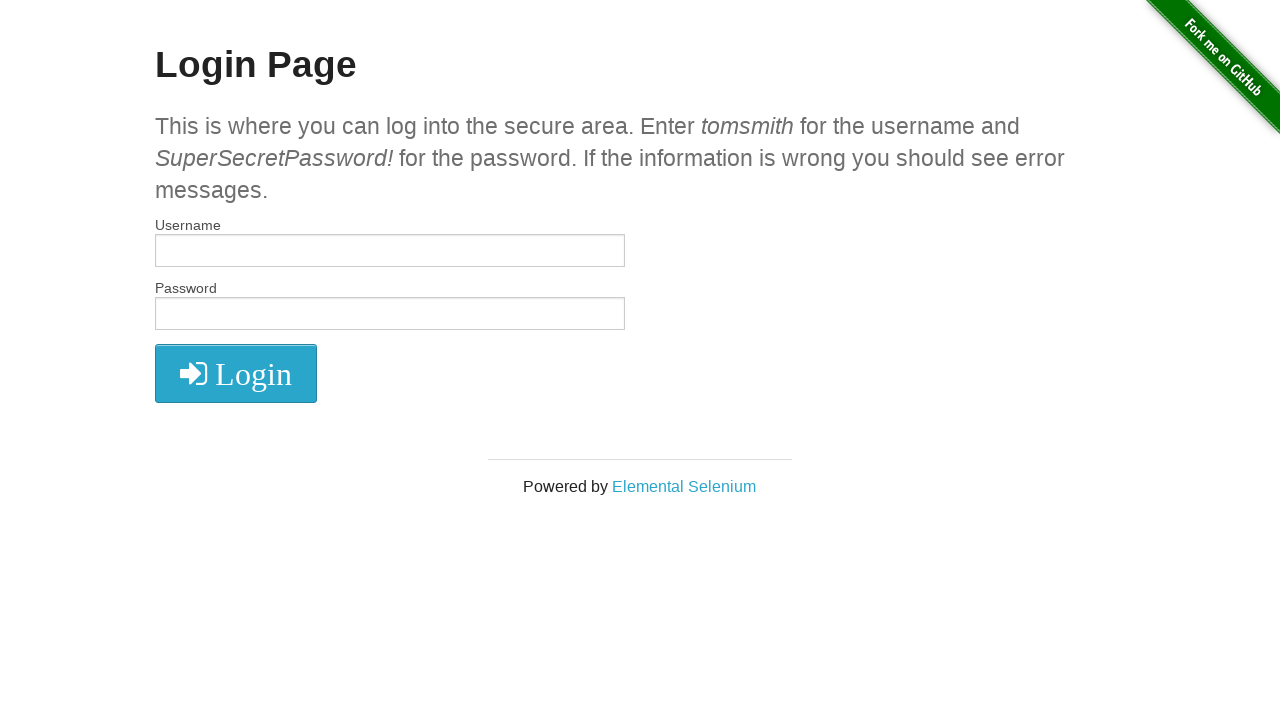

Verified URL changed to login page (https://the-internet.herokuapp.com/login)
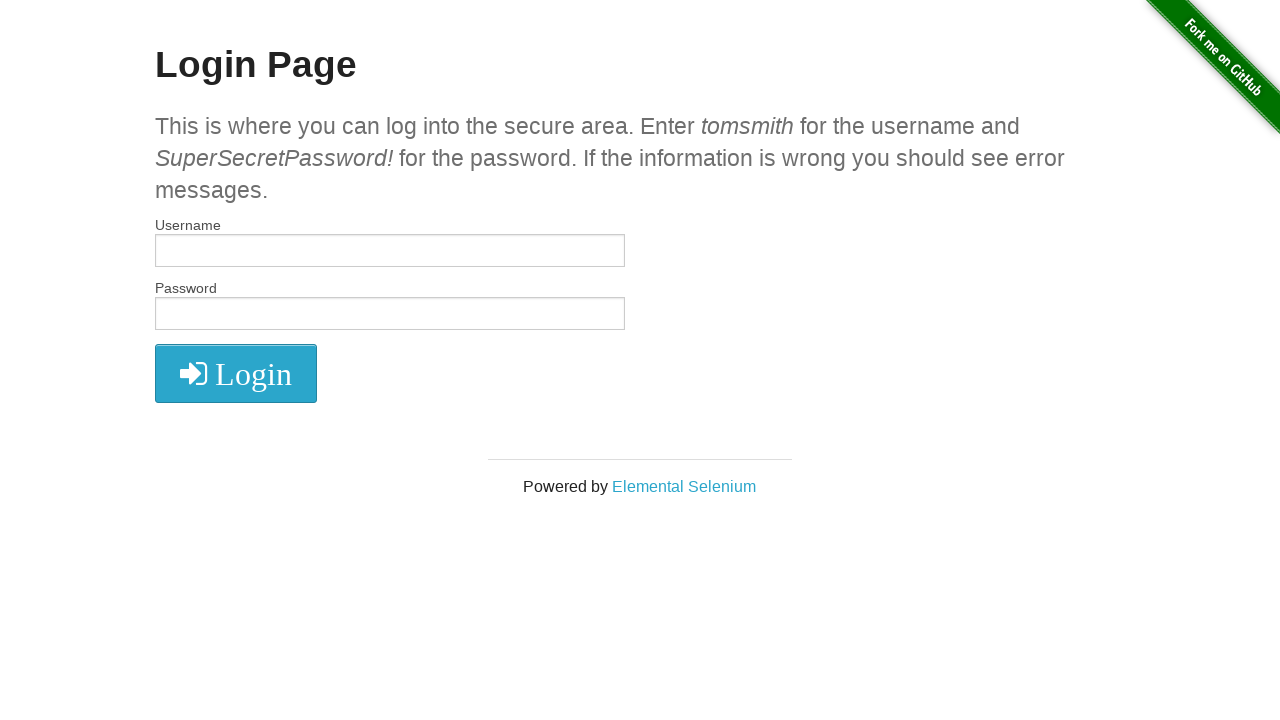

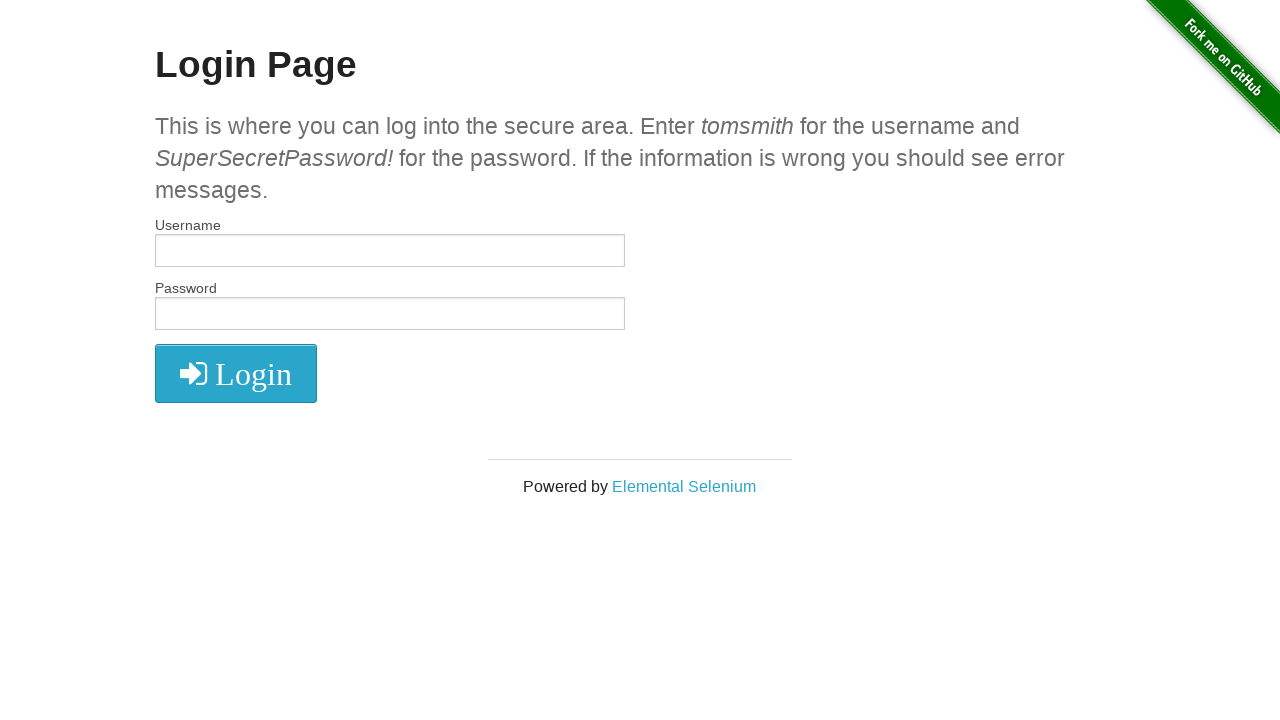